Navigates to codefish.io and retrieves the page title using both standard and JavaScript methods

Starting URL: https://codefish.io/

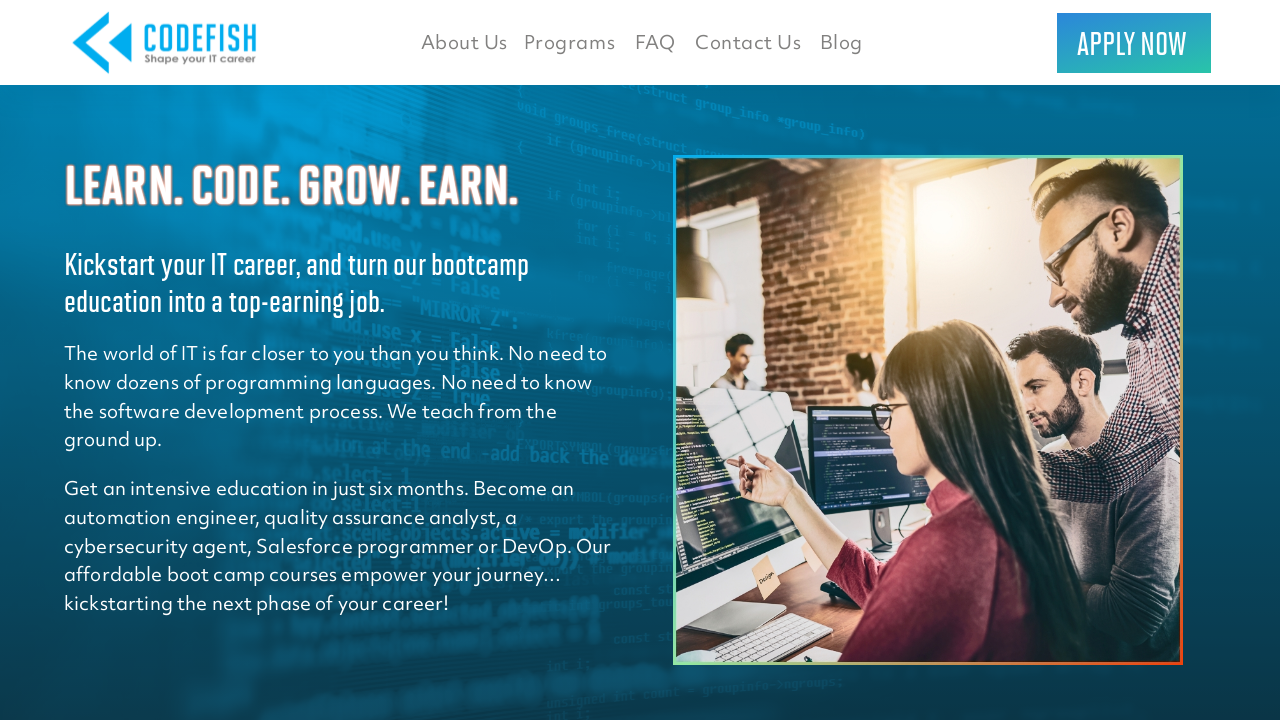

Navigated to https://codefish.io/
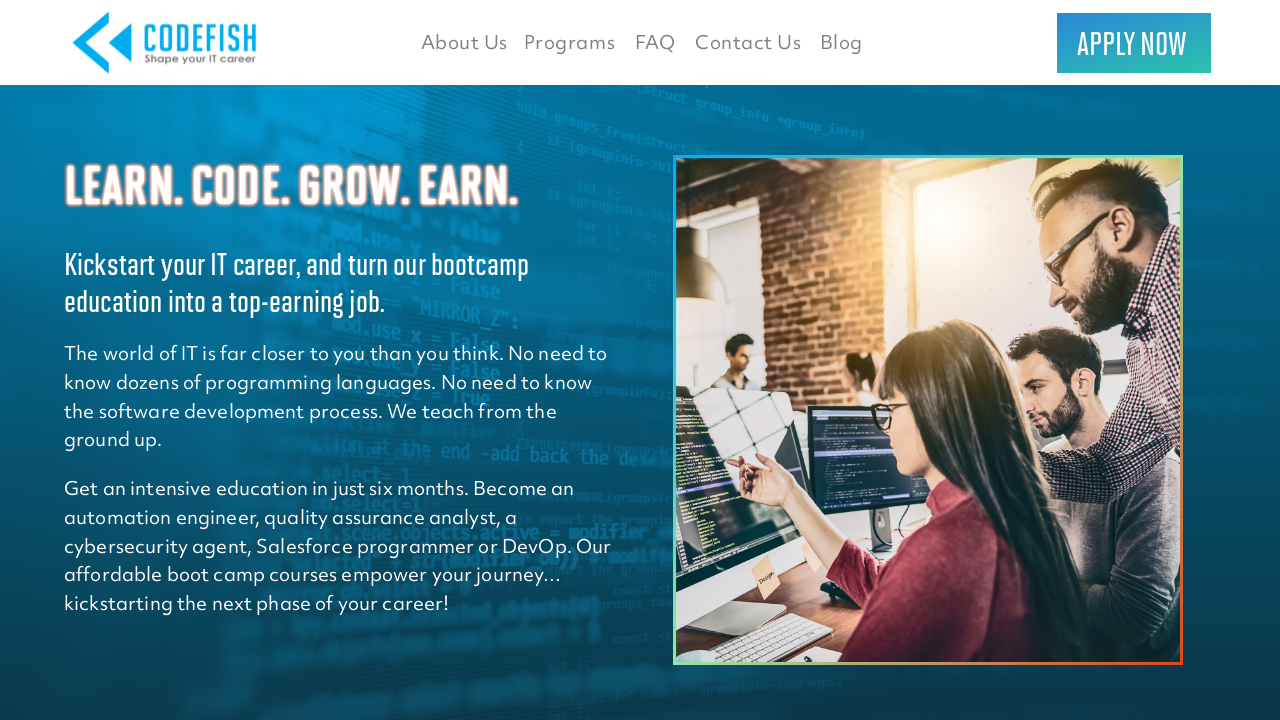

Retrieved page title using standard method: CodeFish
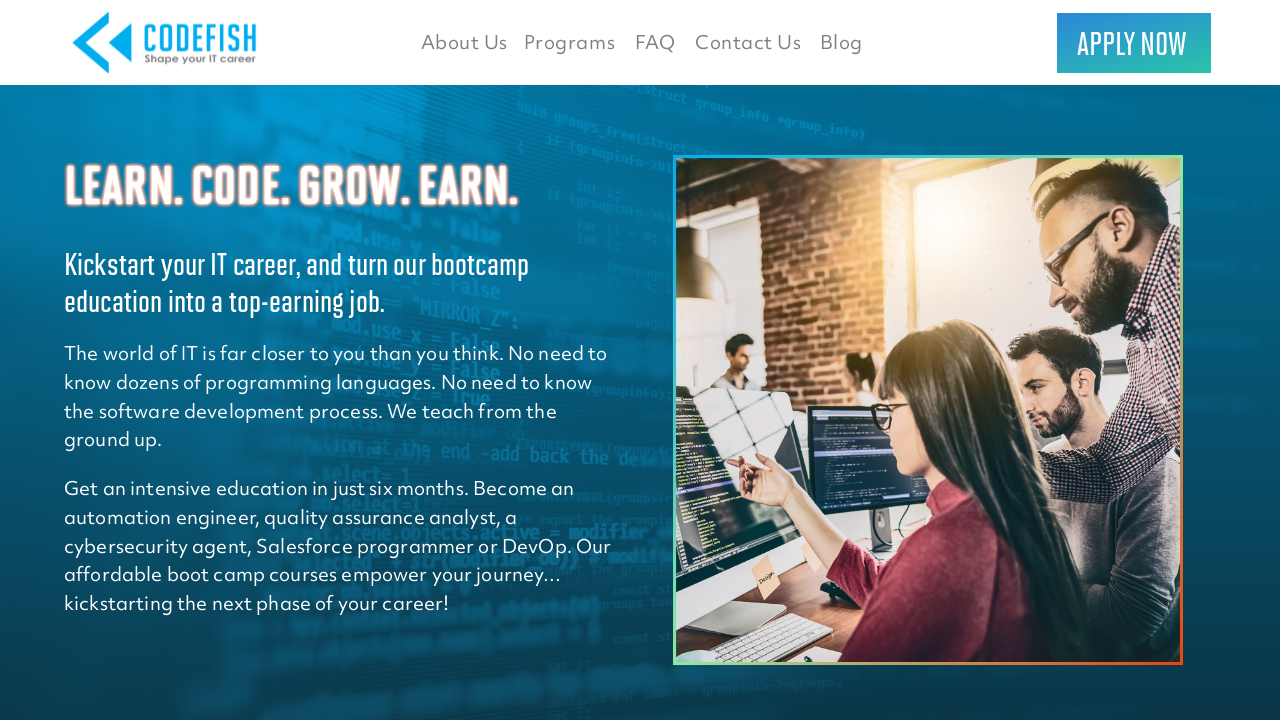

Printed page title to console
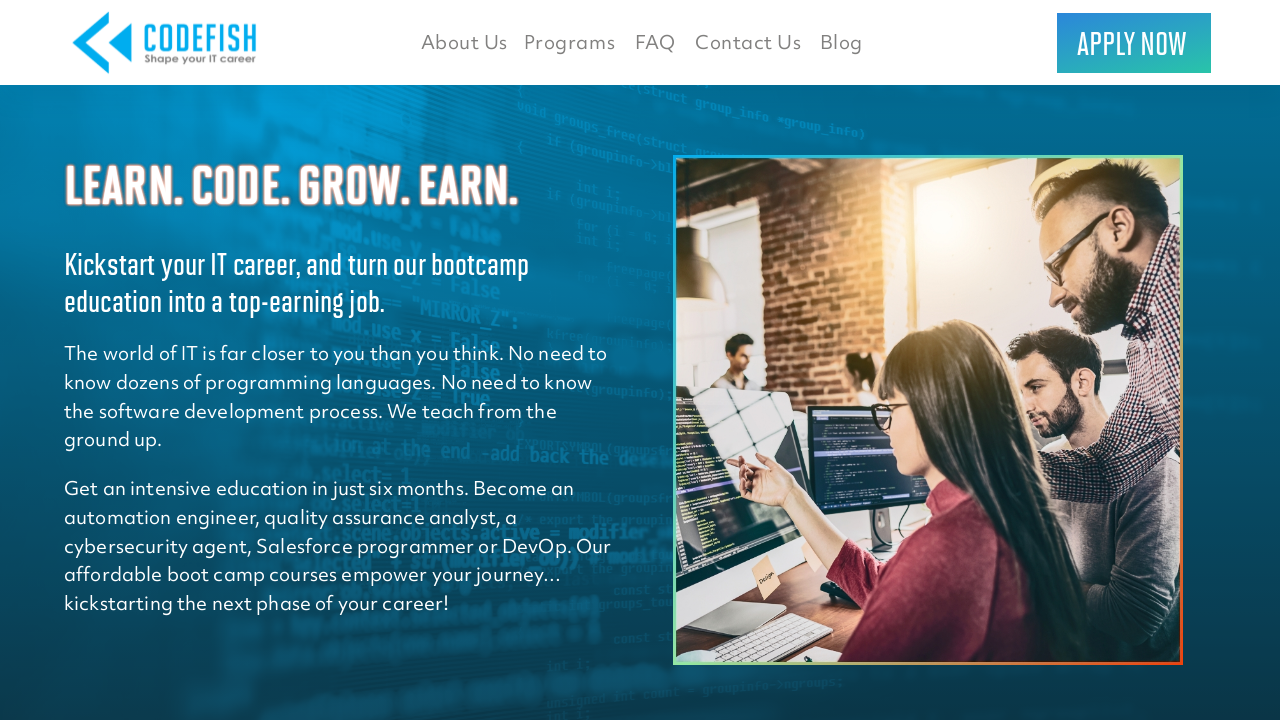

Retrieved page title using JavaScript method: CodeFish
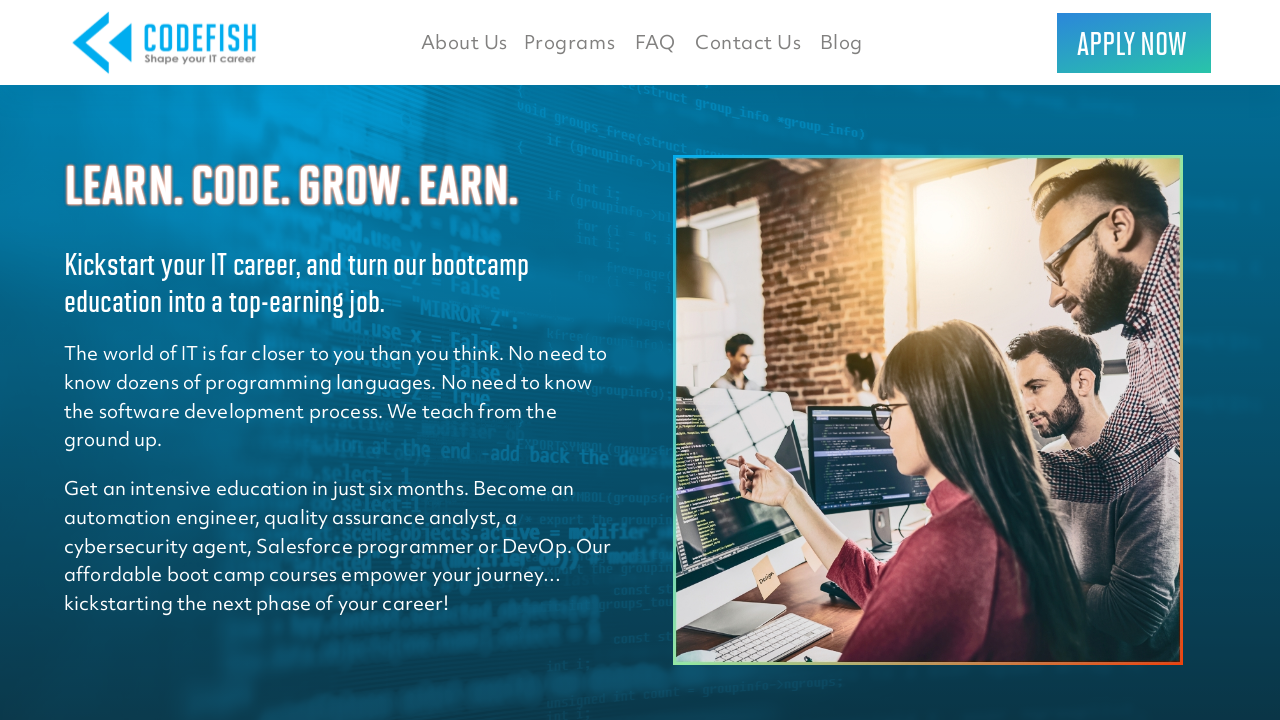

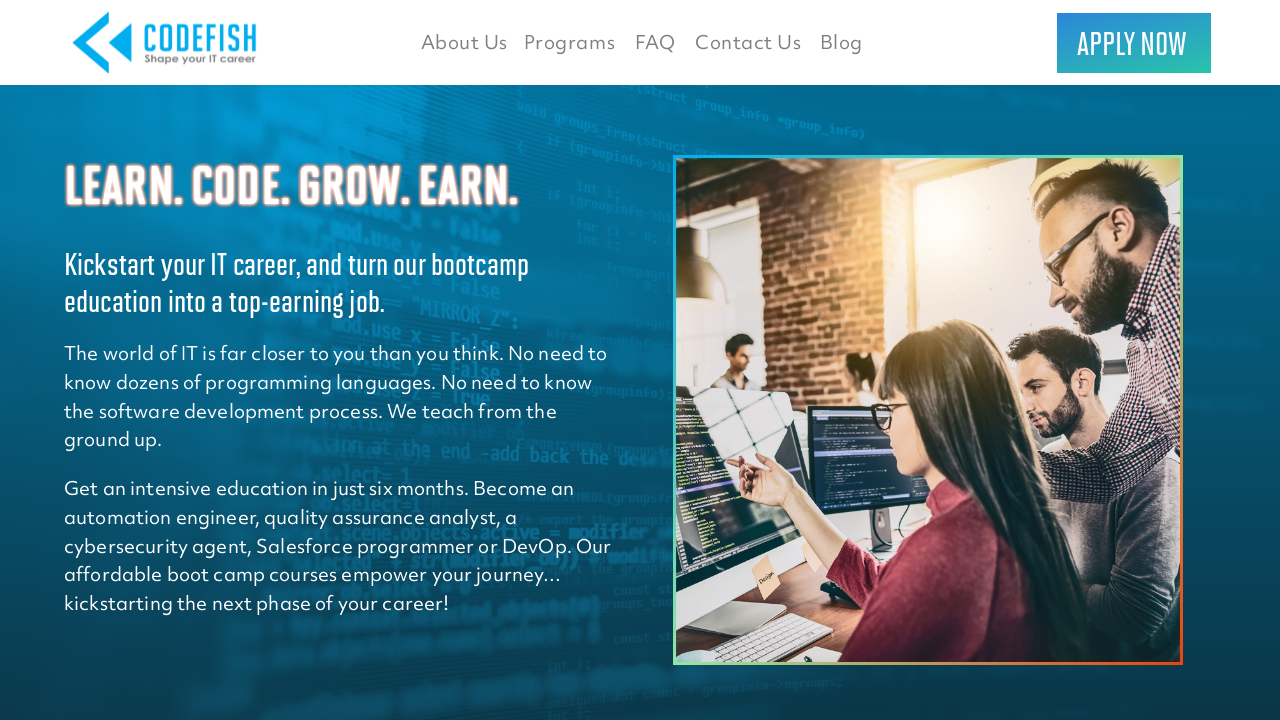